Tests a registration form by filling in first name, last name, and email fields, then submitting and verifying the success message

Starting URL: http://suninjuly.github.io/registration1.html

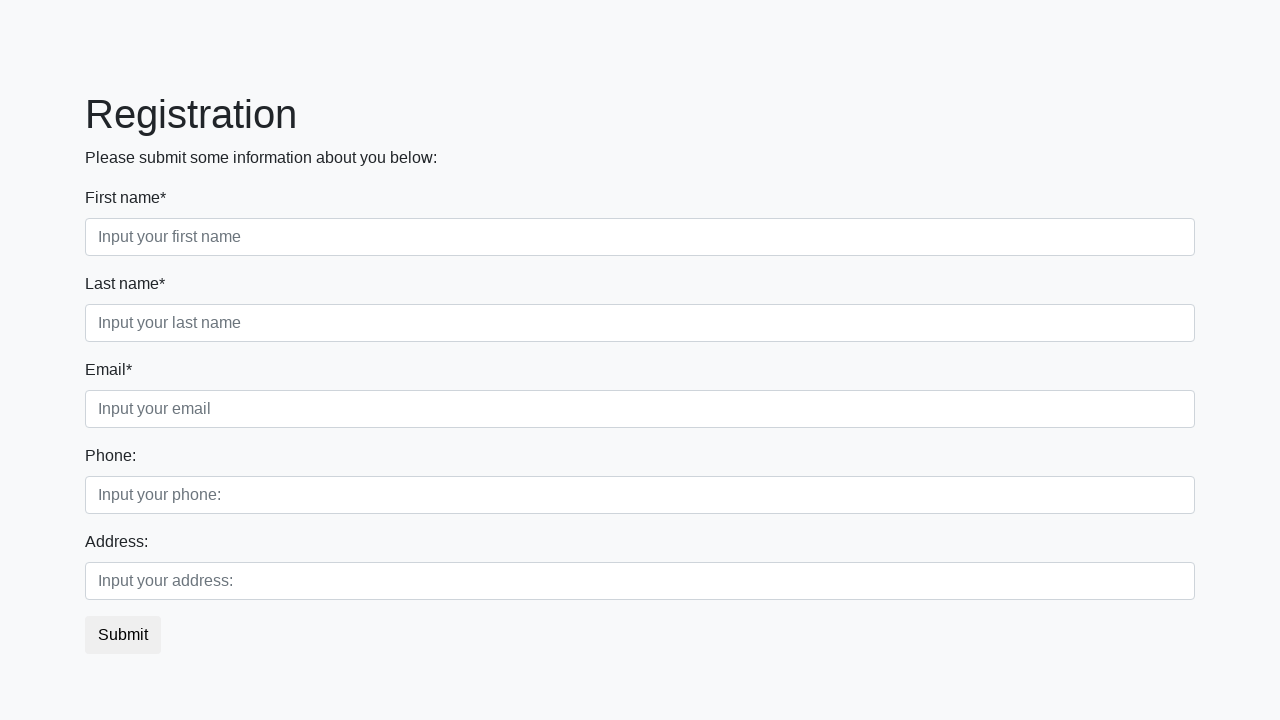

Filled first name field with 'John' on input[placeholder='Input your first name']
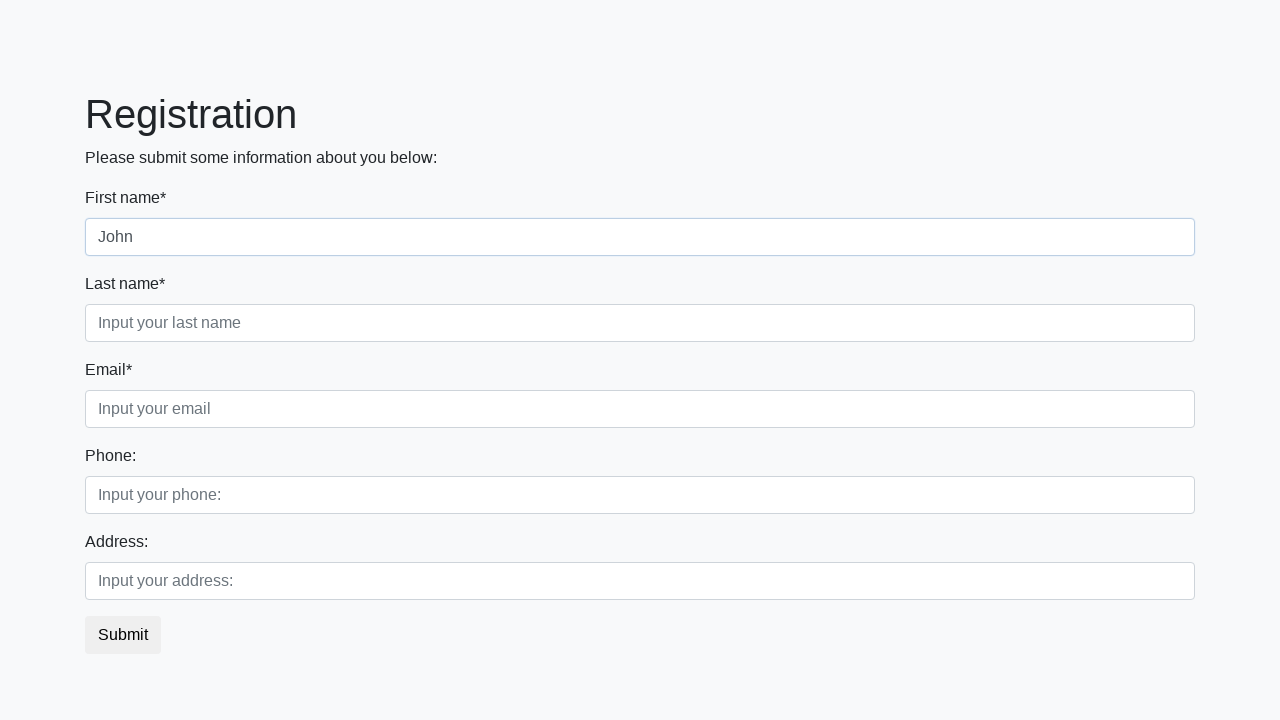

Filled last name field with 'Smith' on input[placeholder='Input your last name']
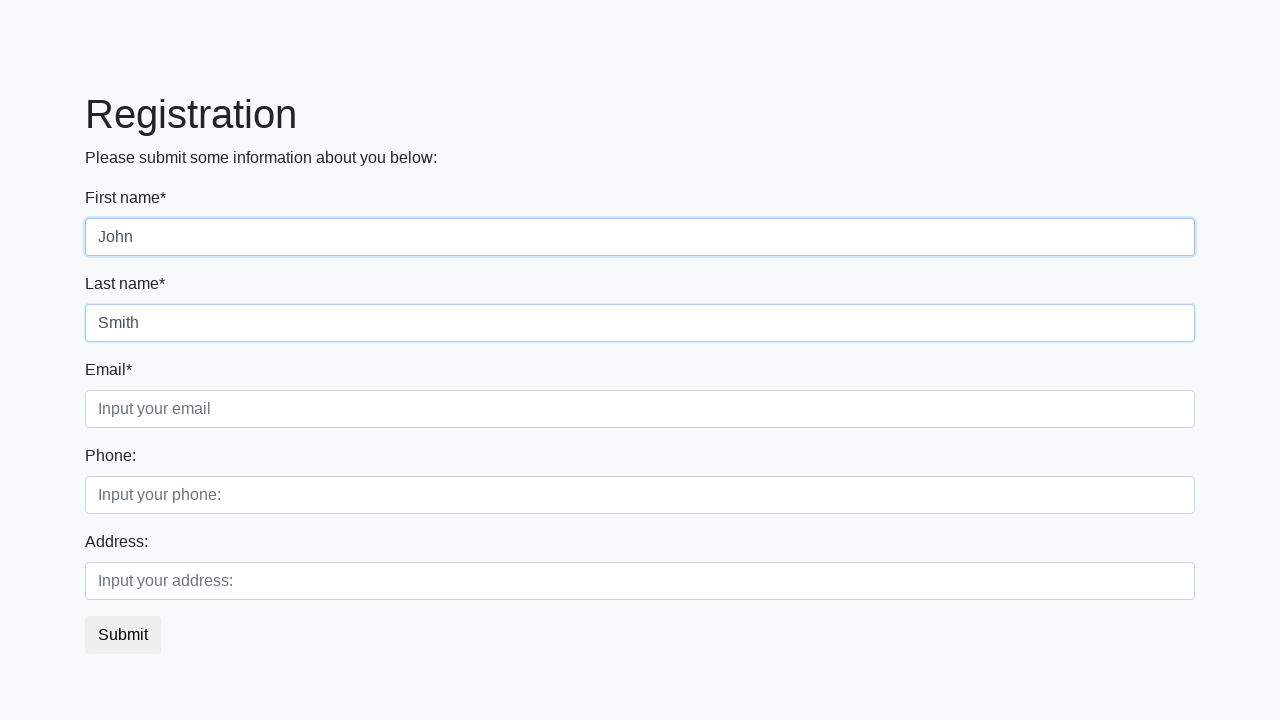

Filled email field with 'john.smith@example.com' on input[placeholder='Input your email']
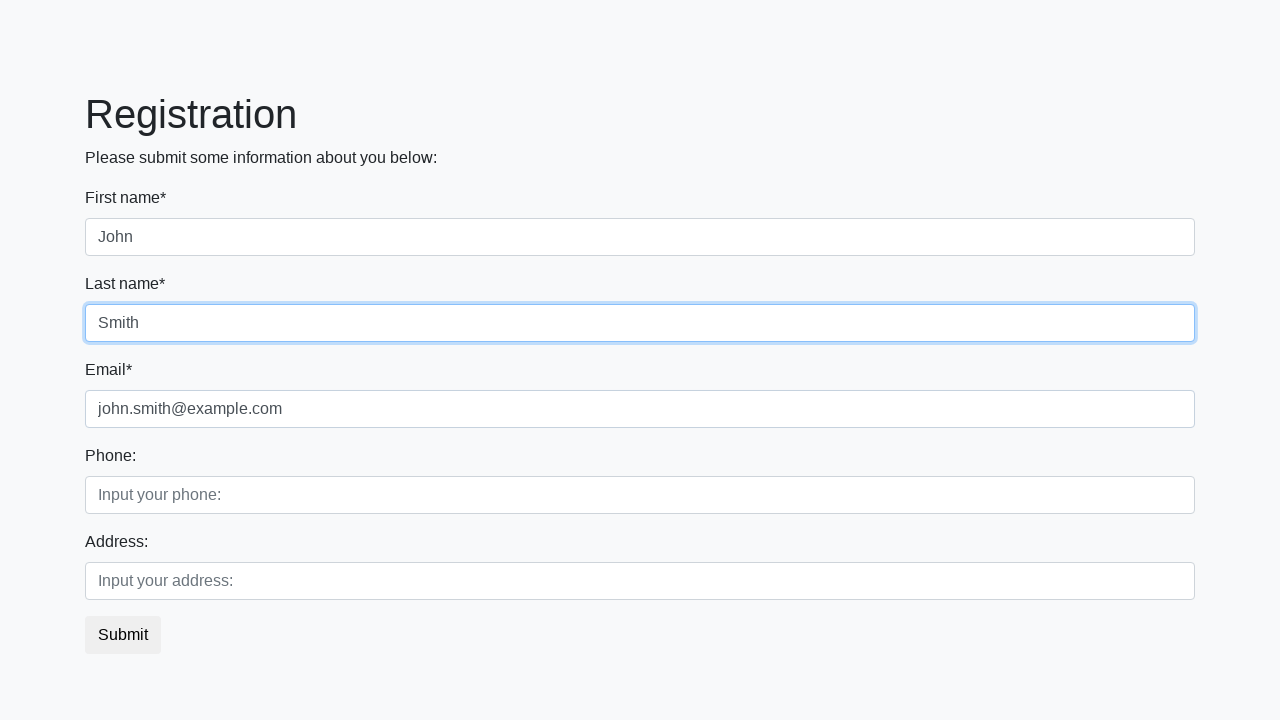

Clicked submit button to register at (123, 635) on button.btn
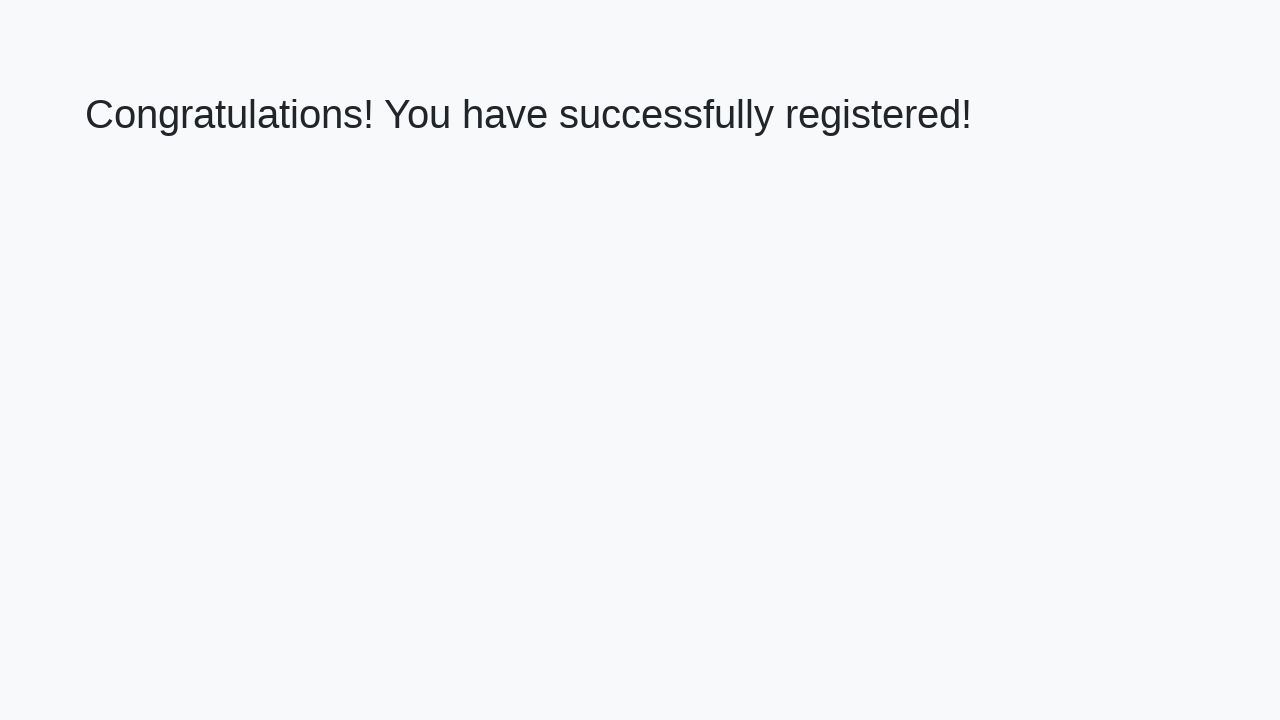

Success message heading appeared on page
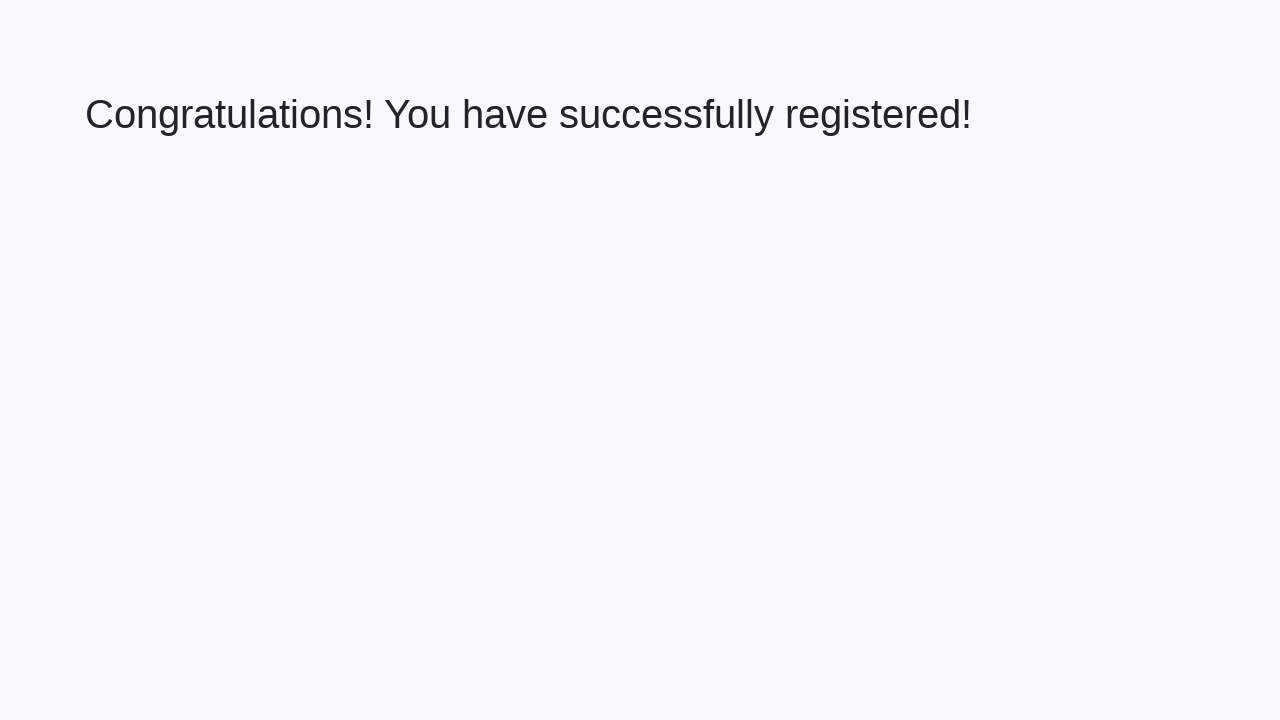

Retrieved success message text
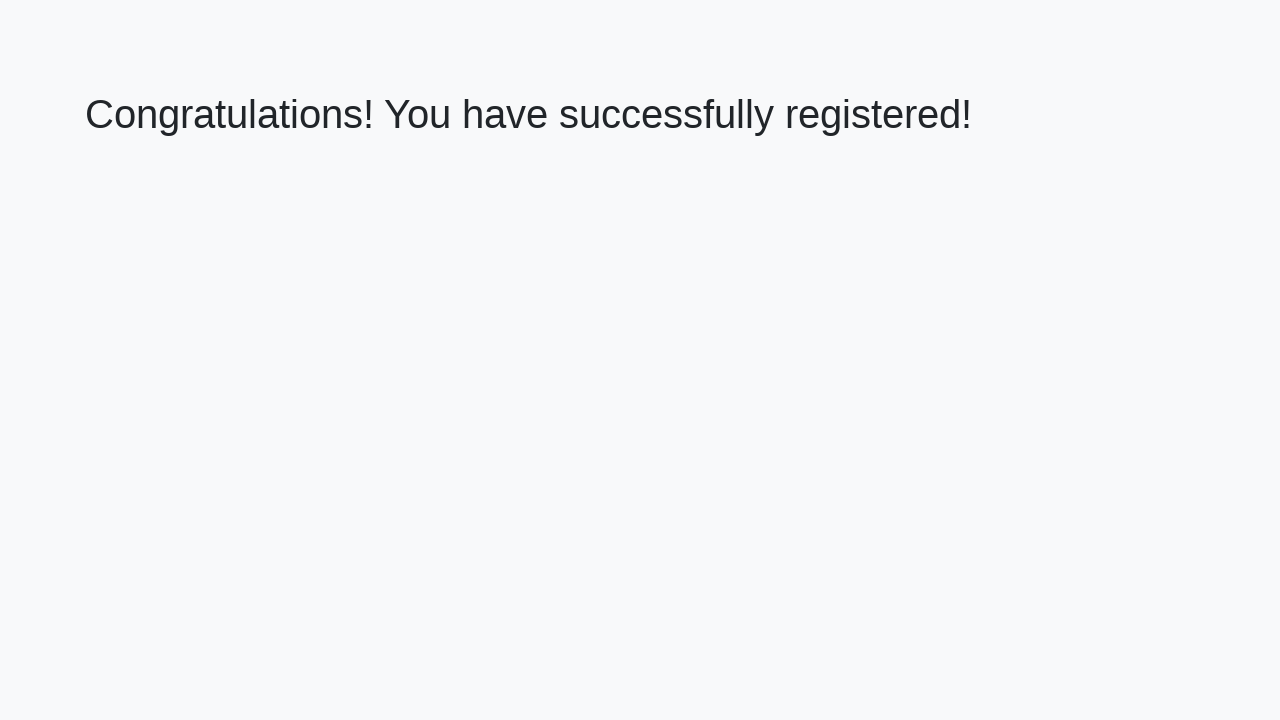

Verified success message matches expected text
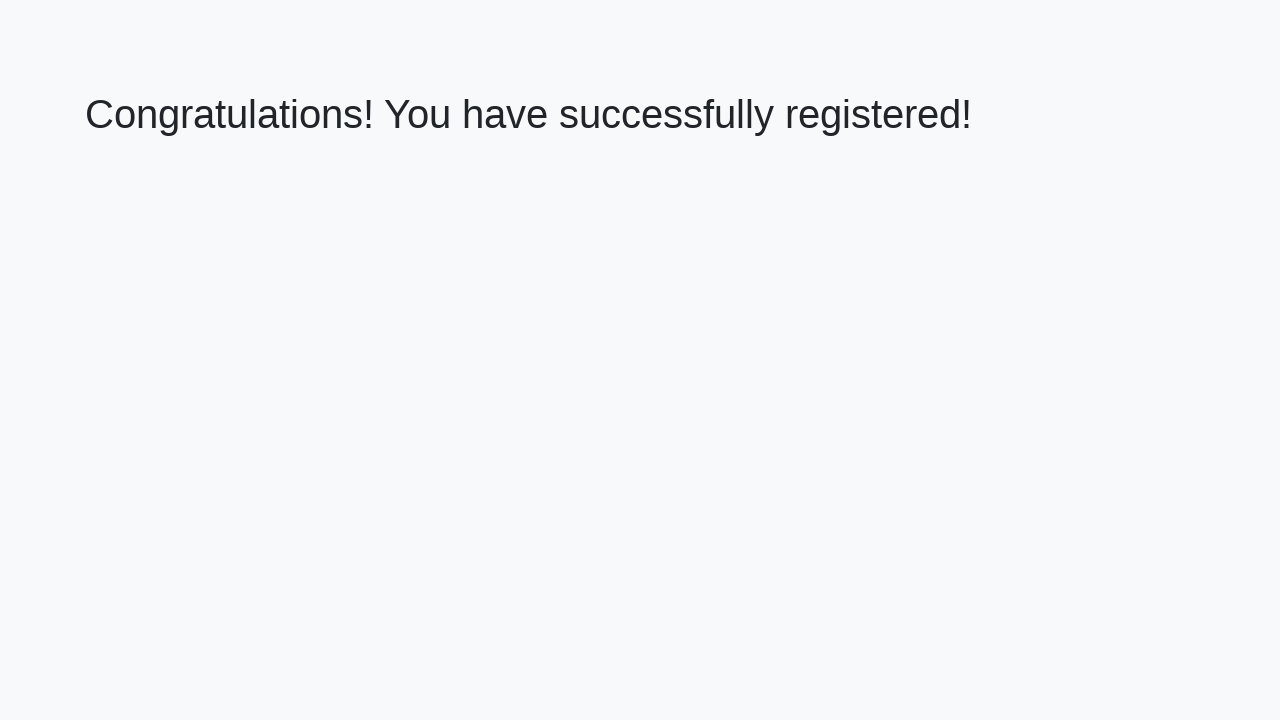

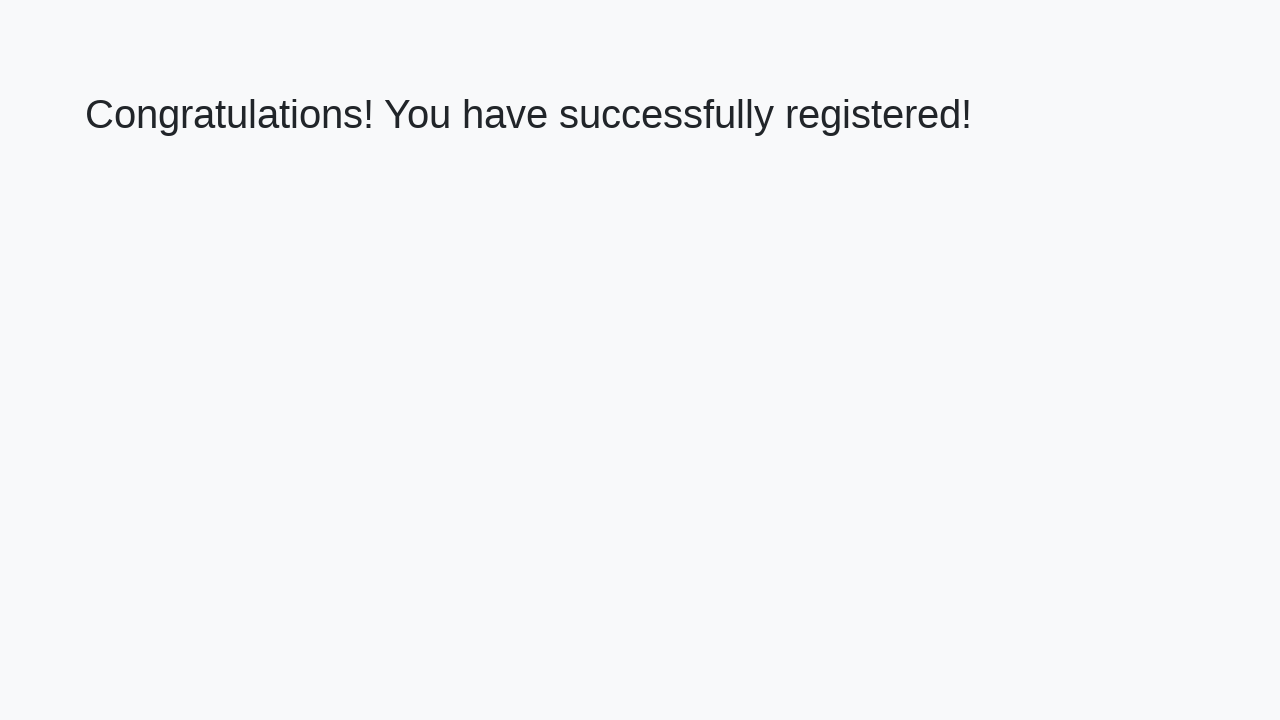